Tests a training ground page by entering text into an input field, clicking a button, and handling an alert dialog

Starting URL: https://techstepacademy.com/training-ground

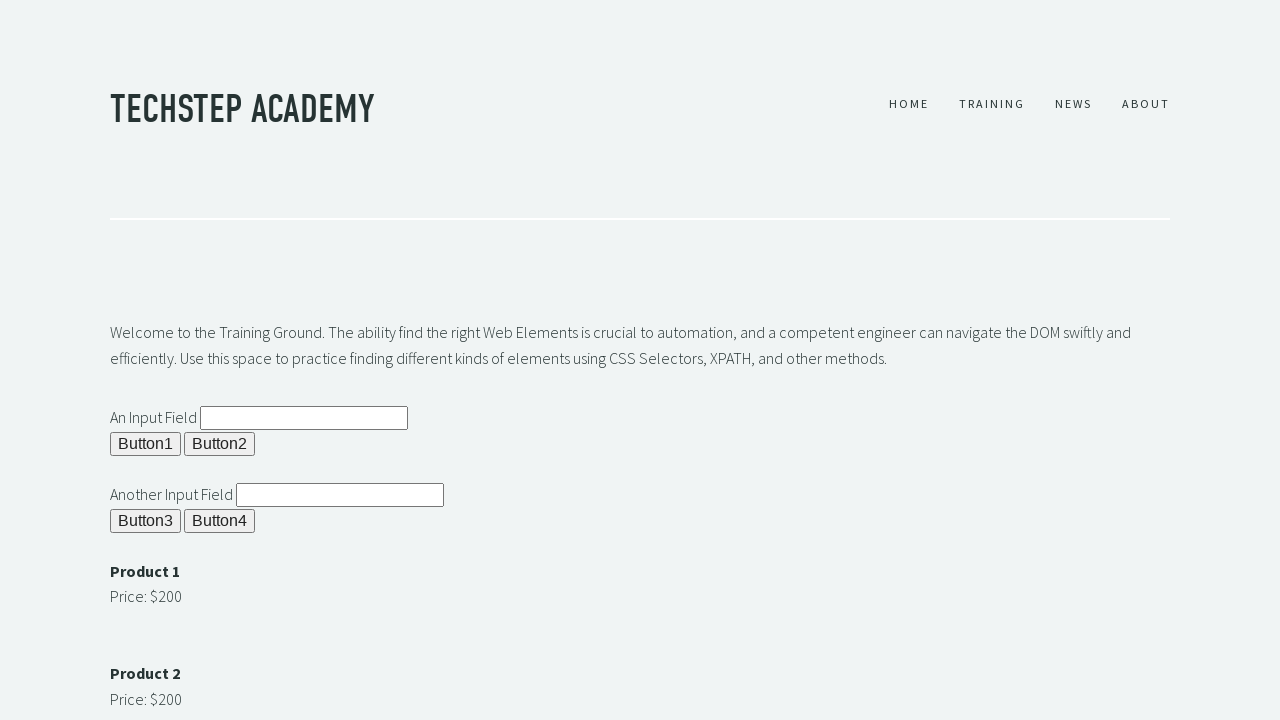

Cleared the input field (ipt1) on input#ipt1
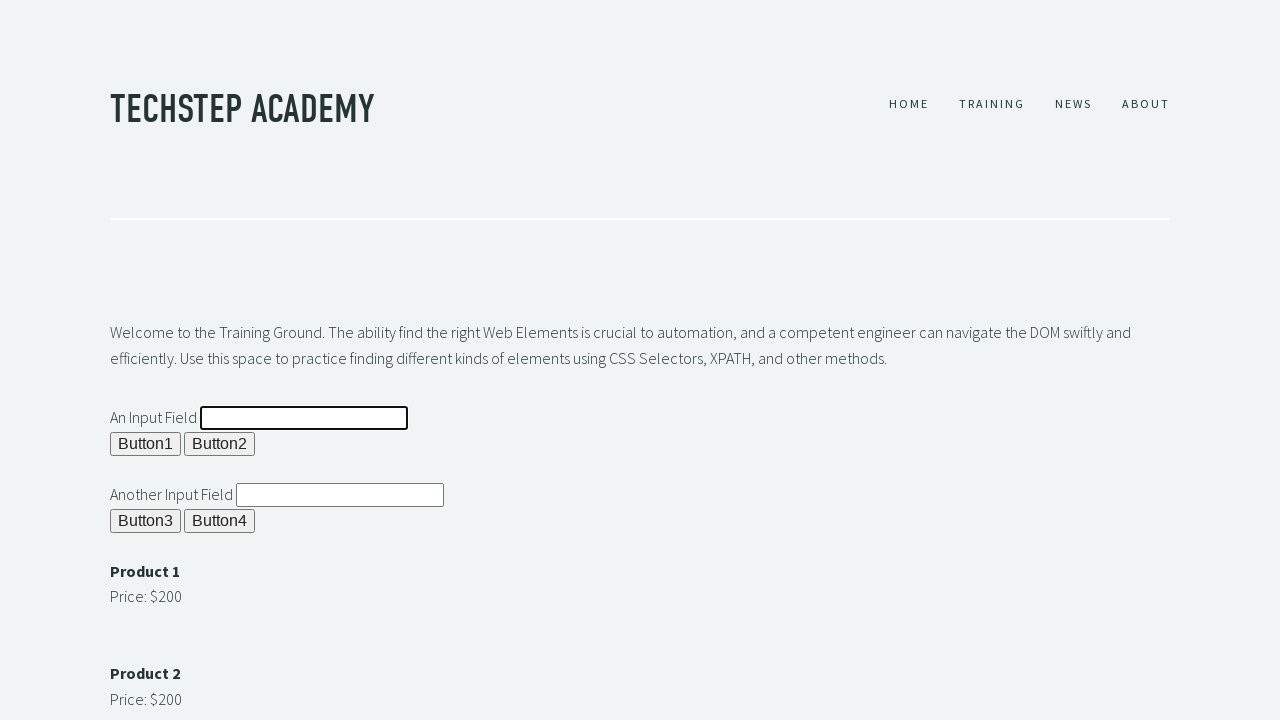

Filled input field with text 'It worked' on input#ipt1
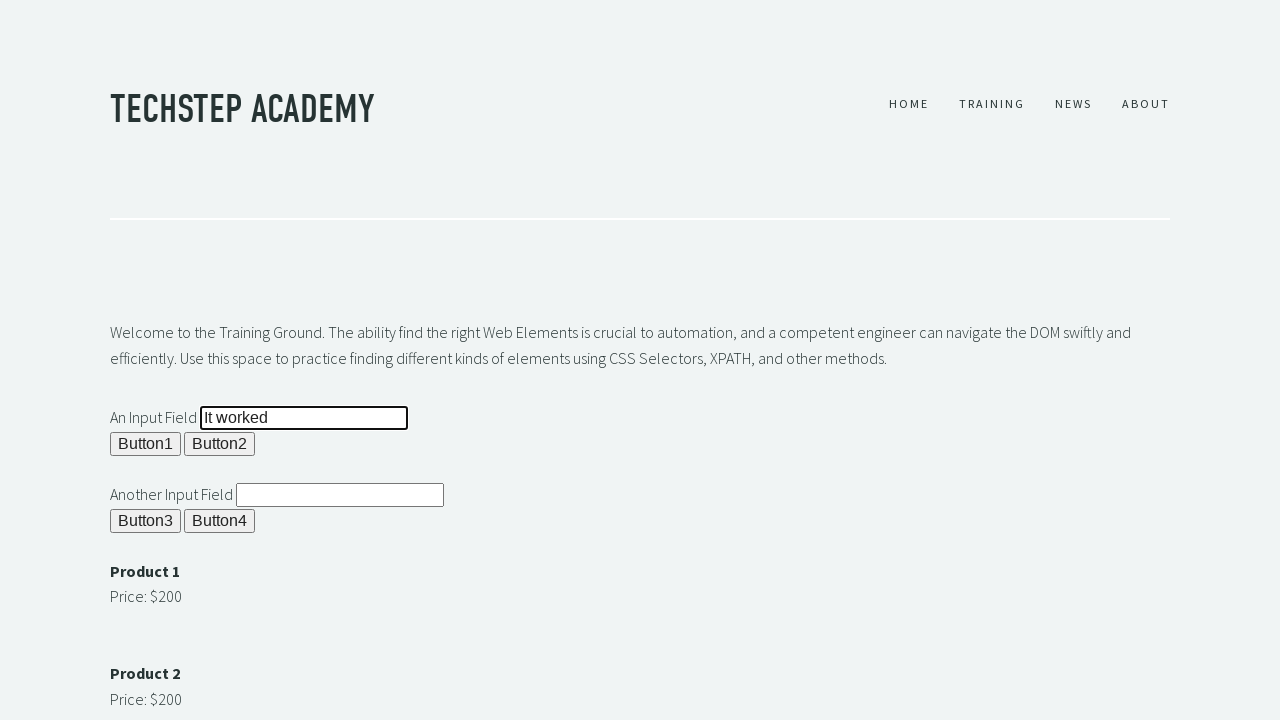

Clicked button b1 at (146, 444) on button#b1
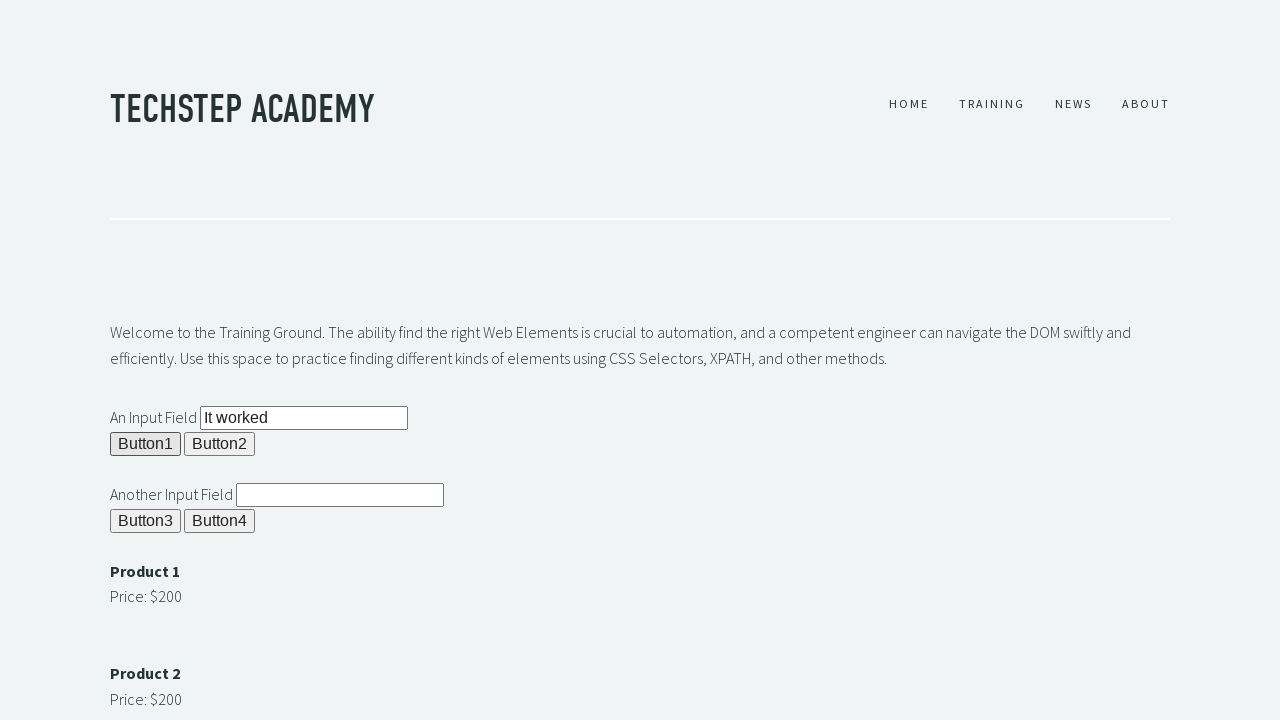

Set up alert dialog handler to accept dialogs
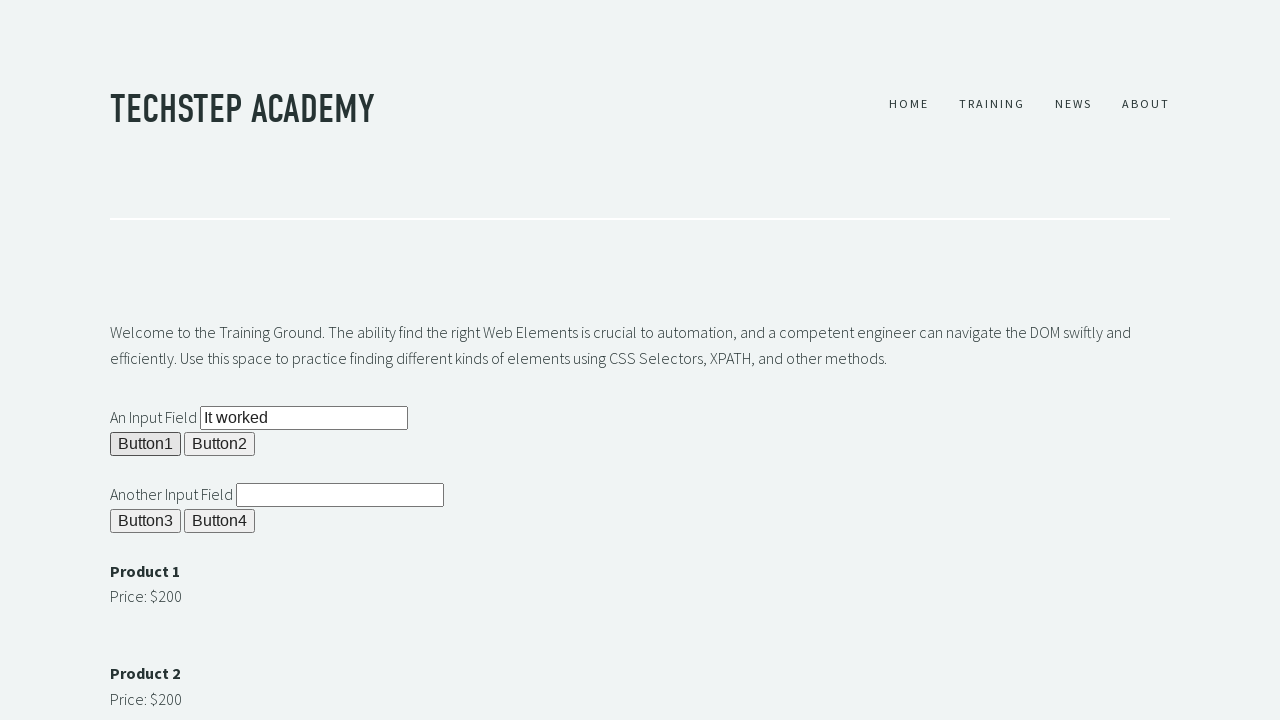

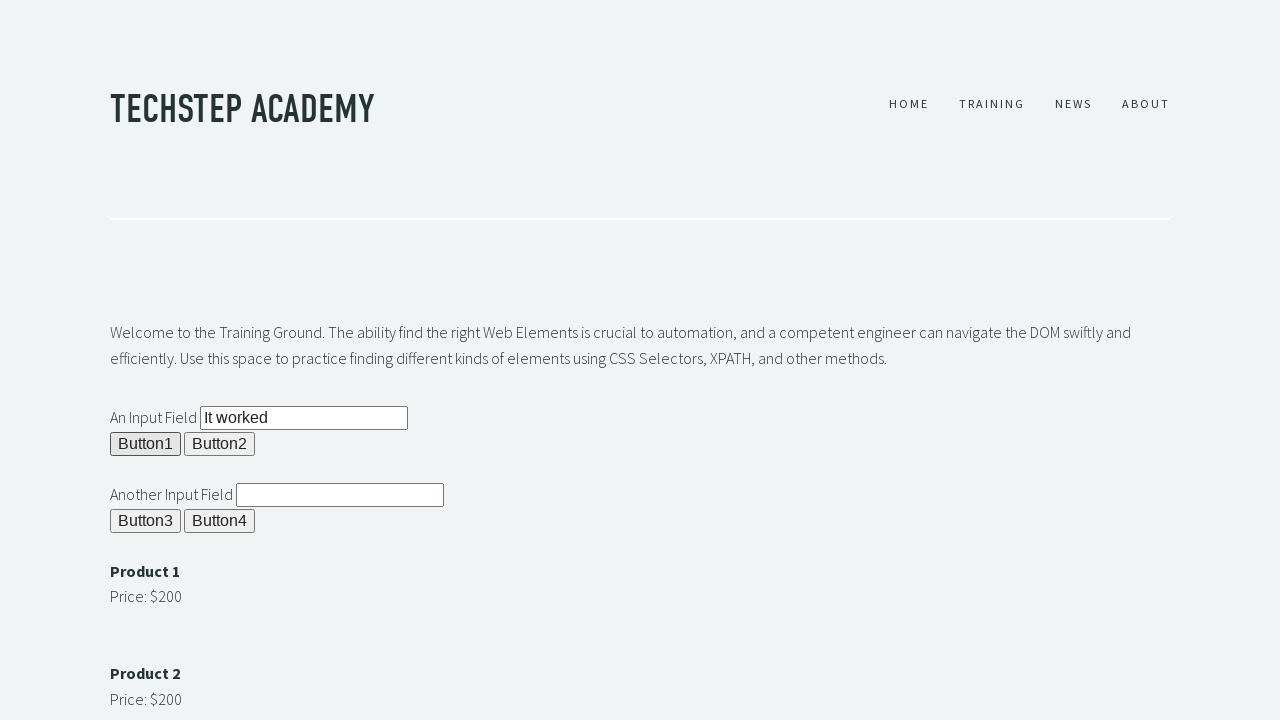